Tests that edits are saved when the input field loses focus (blur event)

Starting URL: https://demo.playwright.dev/todomvc

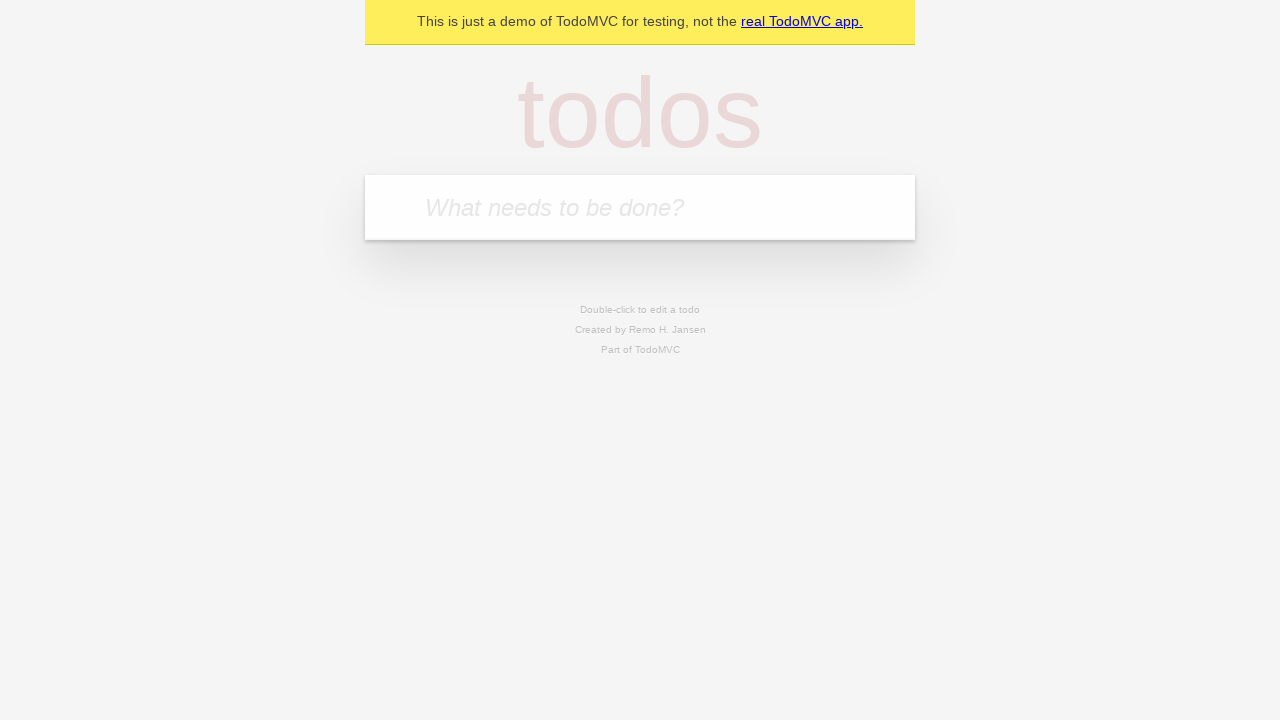

Filled todo input with 'buy some cheese' on internal:attr=[placeholder="What needs to be done?"i]
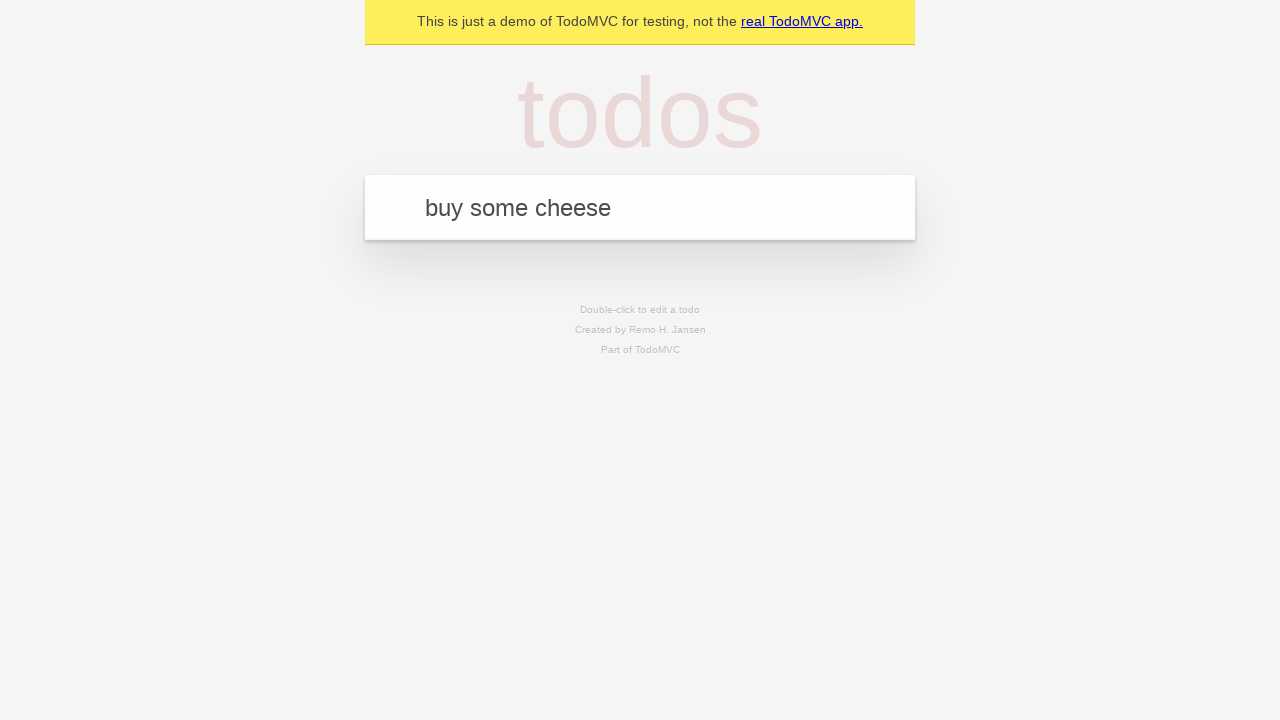

Pressed Enter to add todo 'buy some cheese' on internal:attr=[placeholder="What needs to be done?"i]
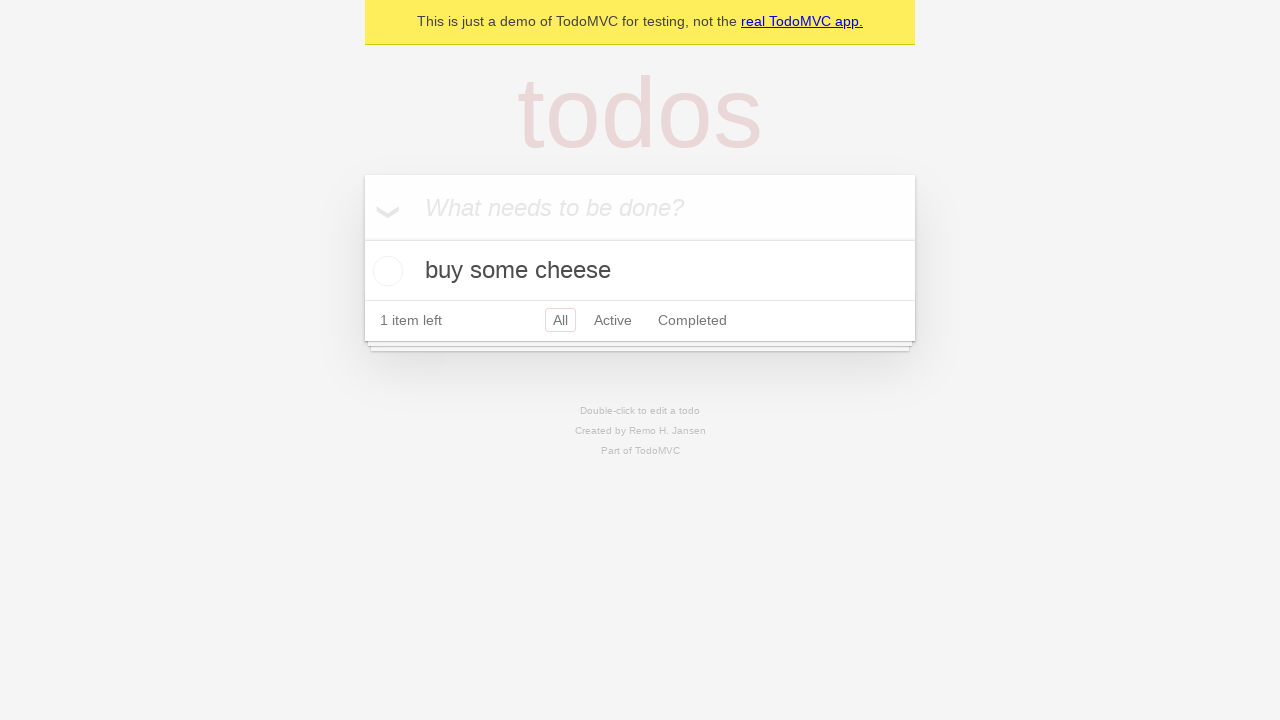

Filled todo input with 'feed the cat' on internal:attr=[placeholder="What needs to be done?"i]
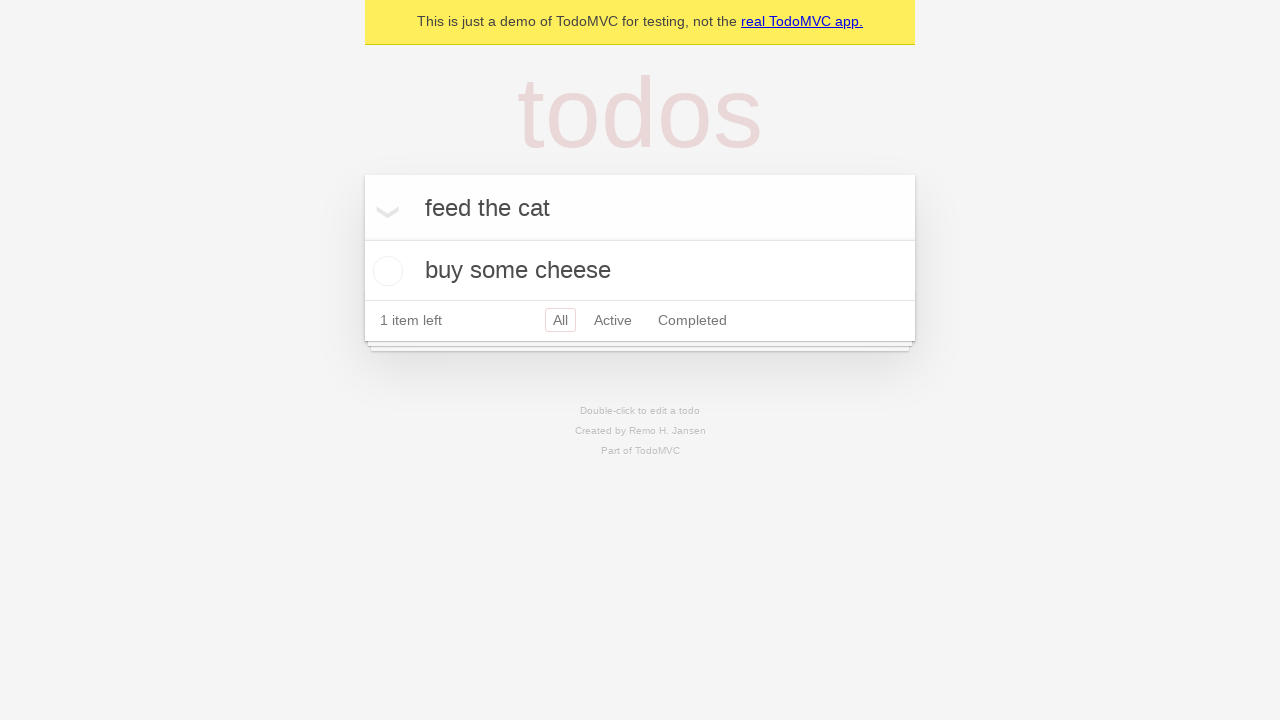

Pressed Enter to add todo 'feed the cat' on internal:attr=[placeholder="What needs to be done?"i]
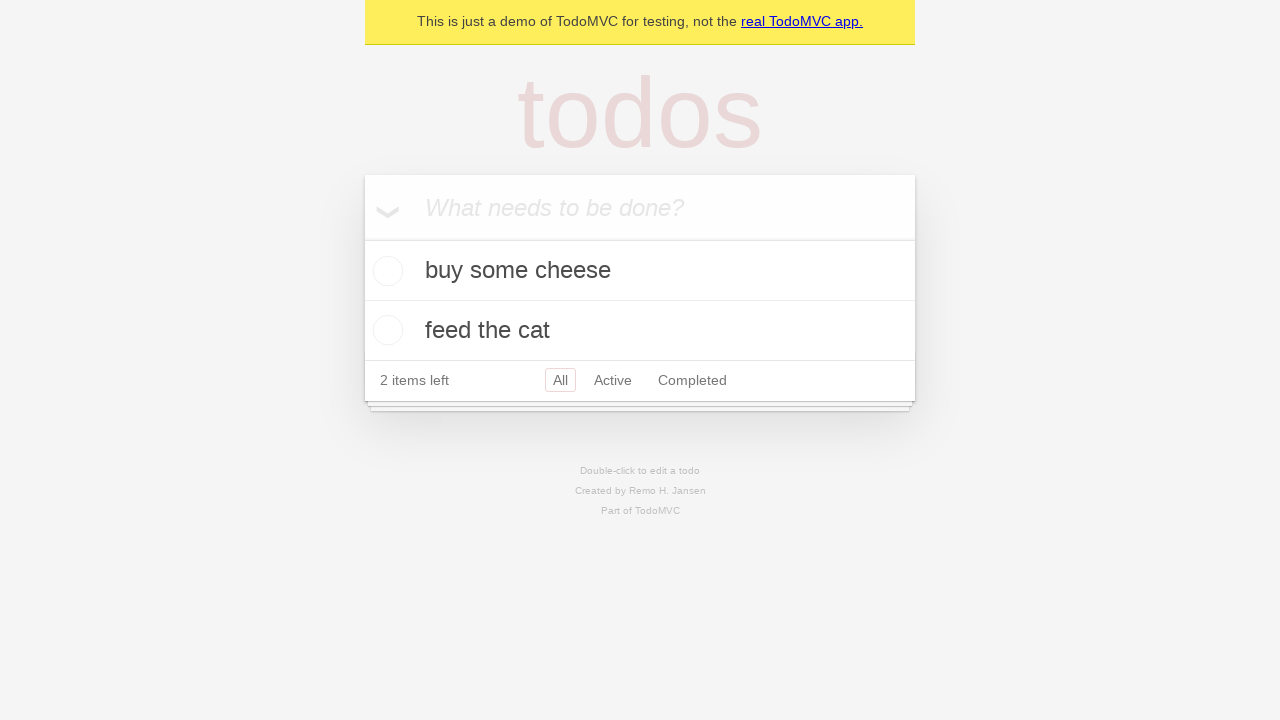

Filled todo input with 'book a doctors appointment' on internal:attr=[placeholder="What needs to be done?"i]
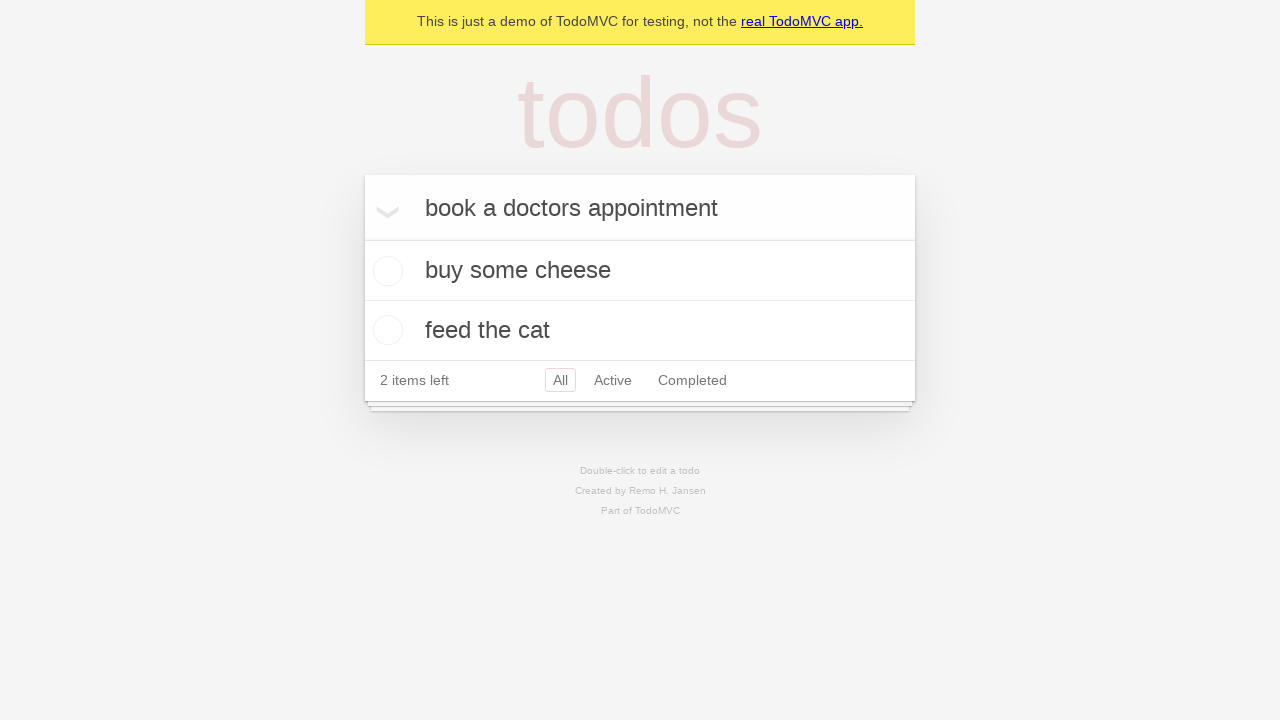

Pressed Enter to add todo 'book a doctors appointment' on internal:attr=[placeholder="What needs to be done?"i]
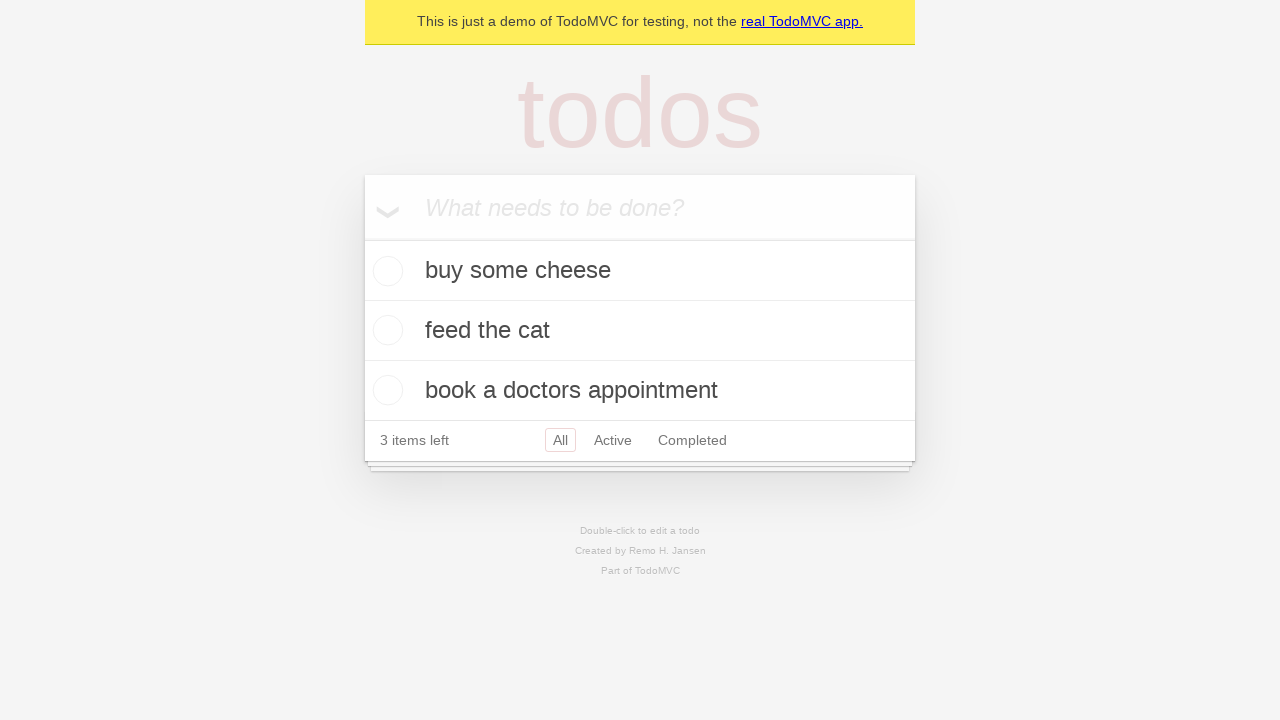

Waited for all 3 todo items to be created
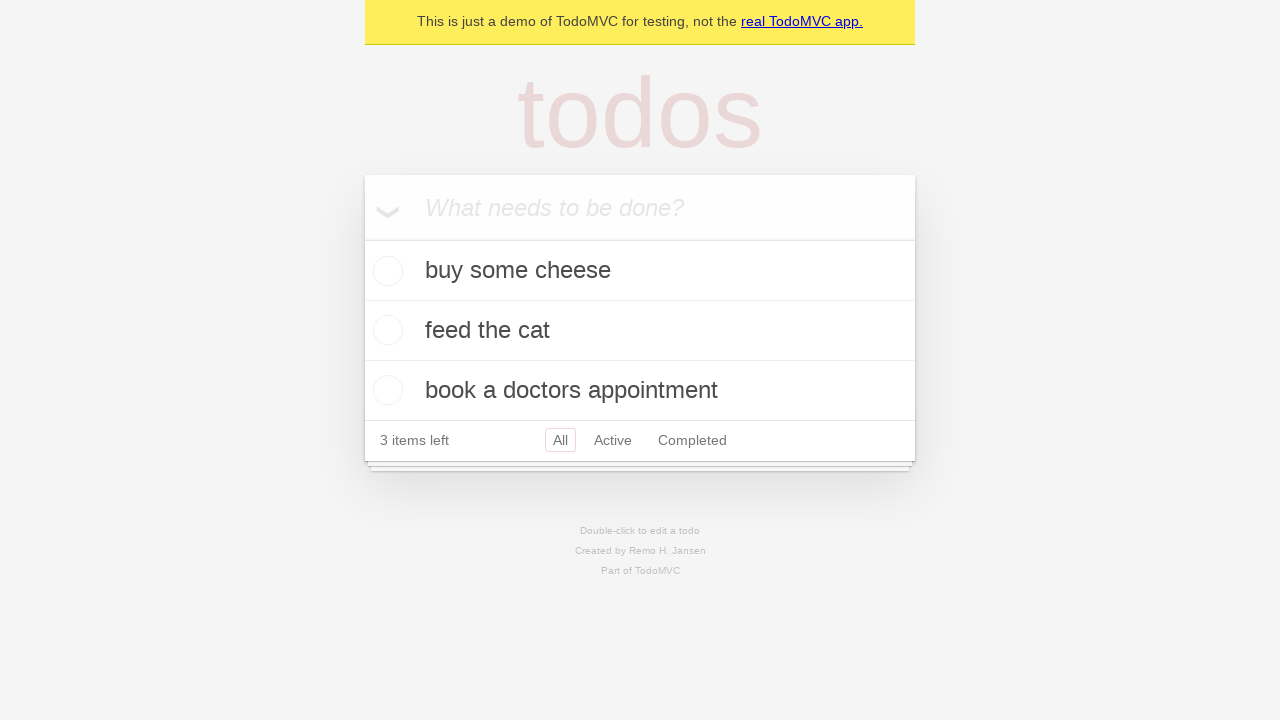

Double-clicked second todo item to enter edit mode at (640, 331) on internal:testid=[data-testid="todo-item"s] >> nth=1
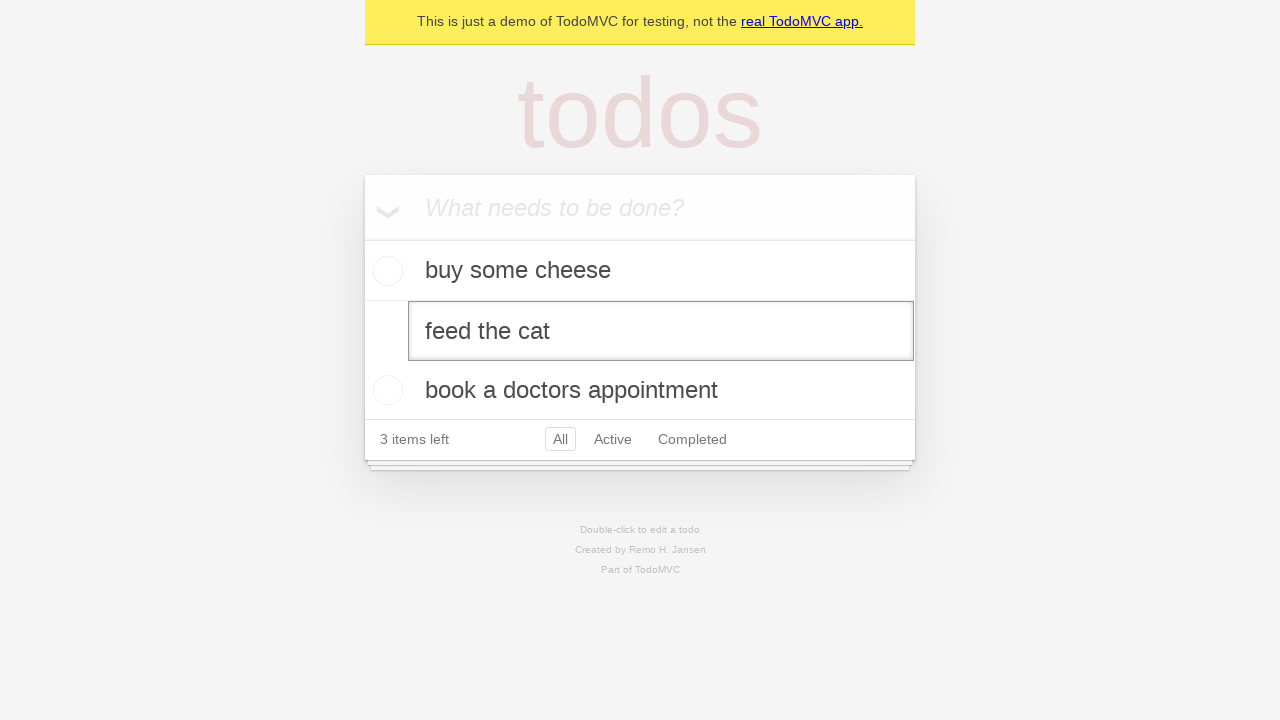

Changed todo text to 'buy some sausages' on internal:testid=[data-testid="todo-item"s] >> nth=1 >> internal:role=textbox[nam
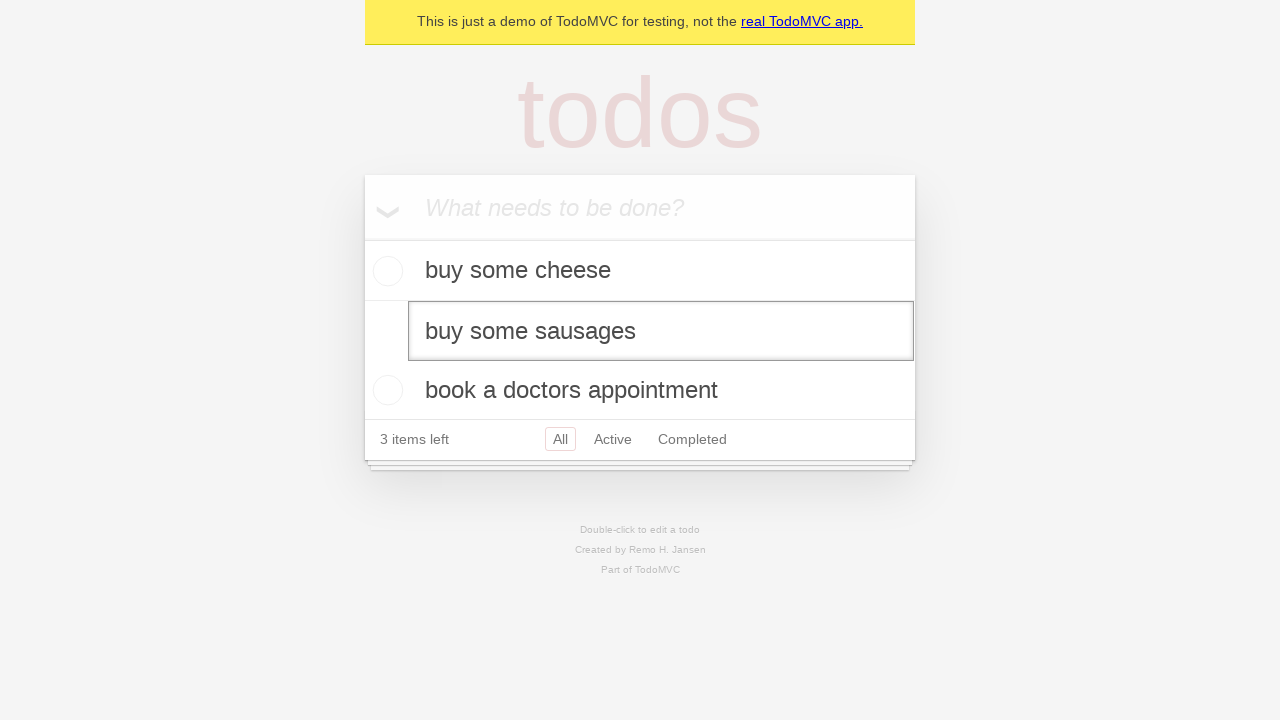

Triggered blur event on edit input to save changes
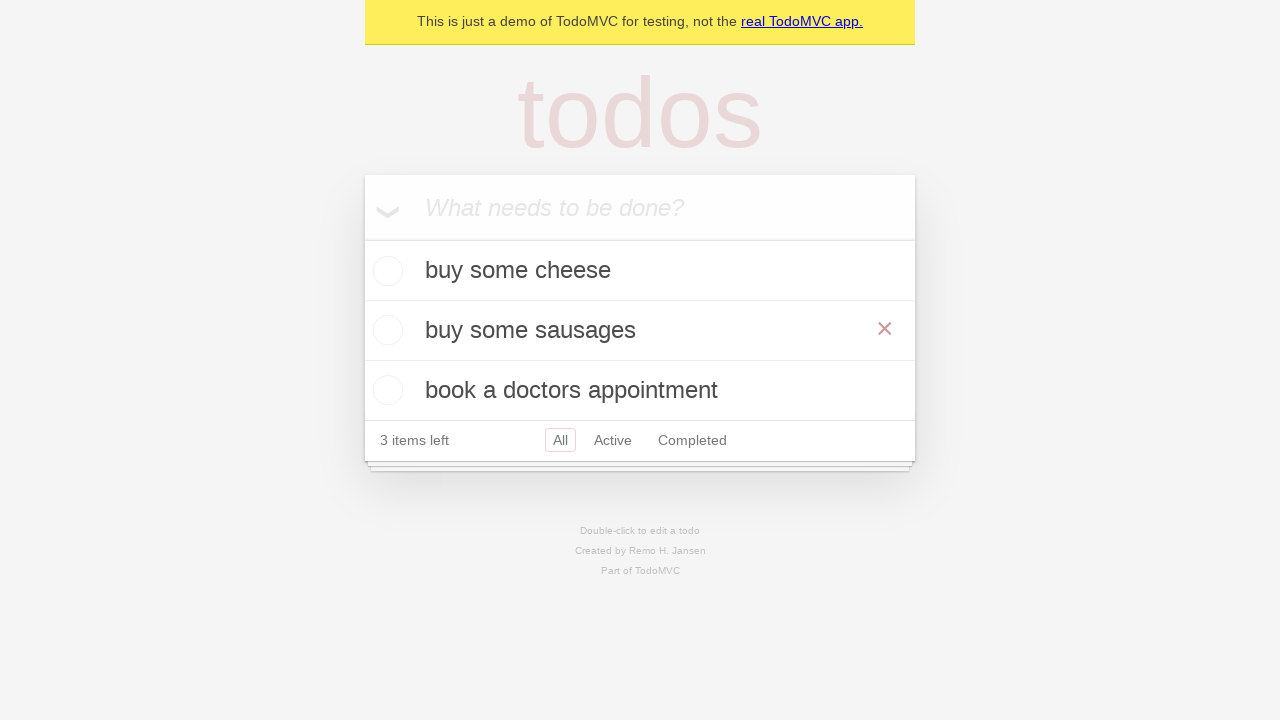

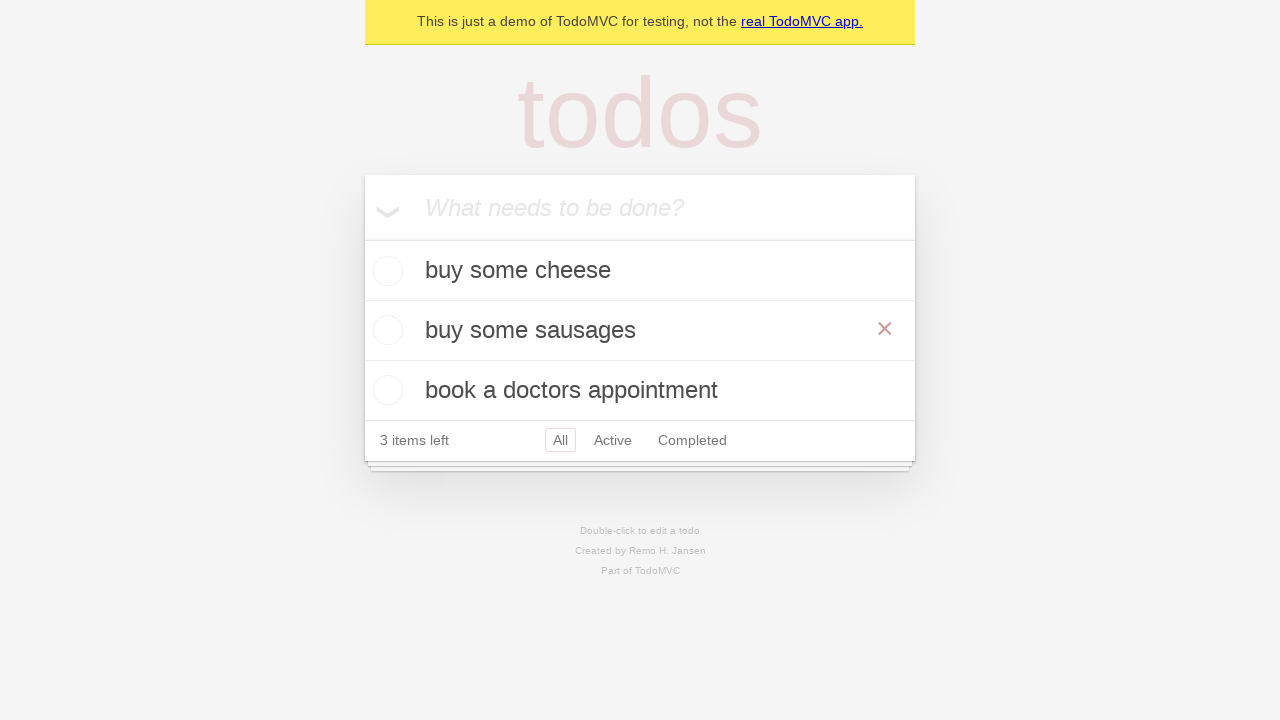